Tests drag and drop functionality by navigating to the drag and drop page and performing drag operations between two columns

Starting URL: https://the-internet.herokuapp.com/

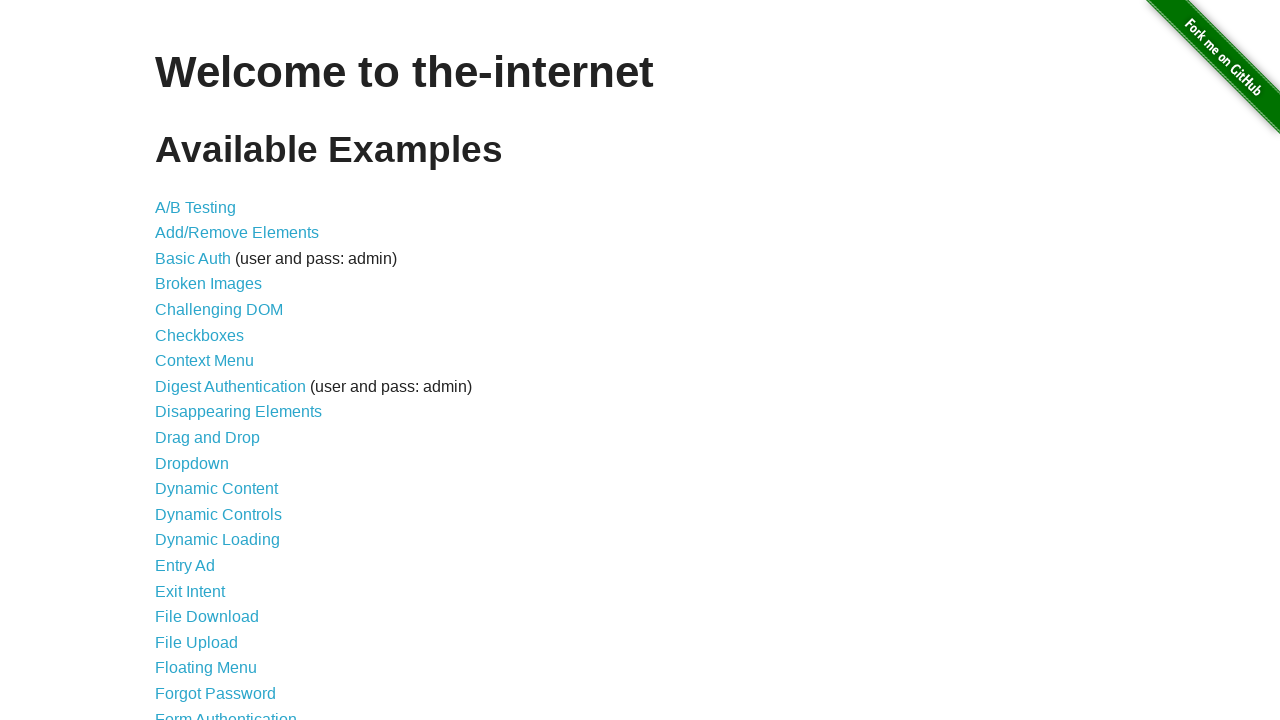

Clicked on 'Drag and Drop' link at (208, 438) on xpath=//a[text()='Drag and Drop']
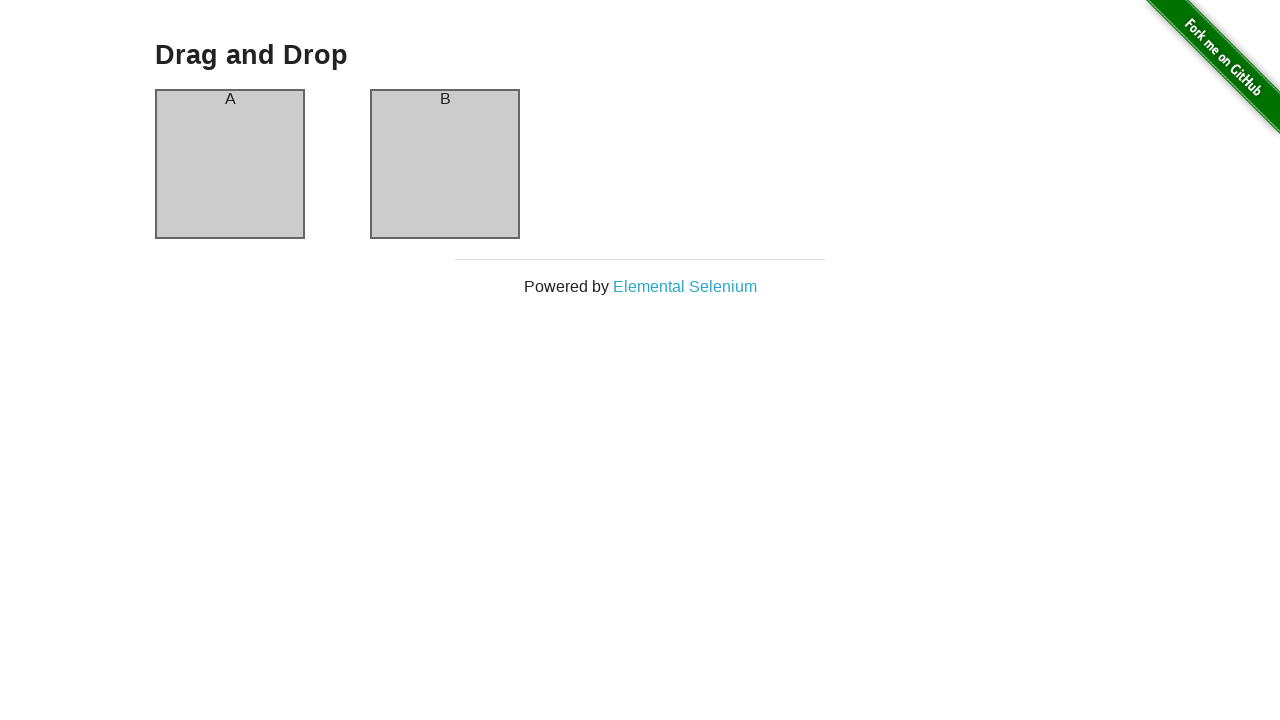

Column A element became visible
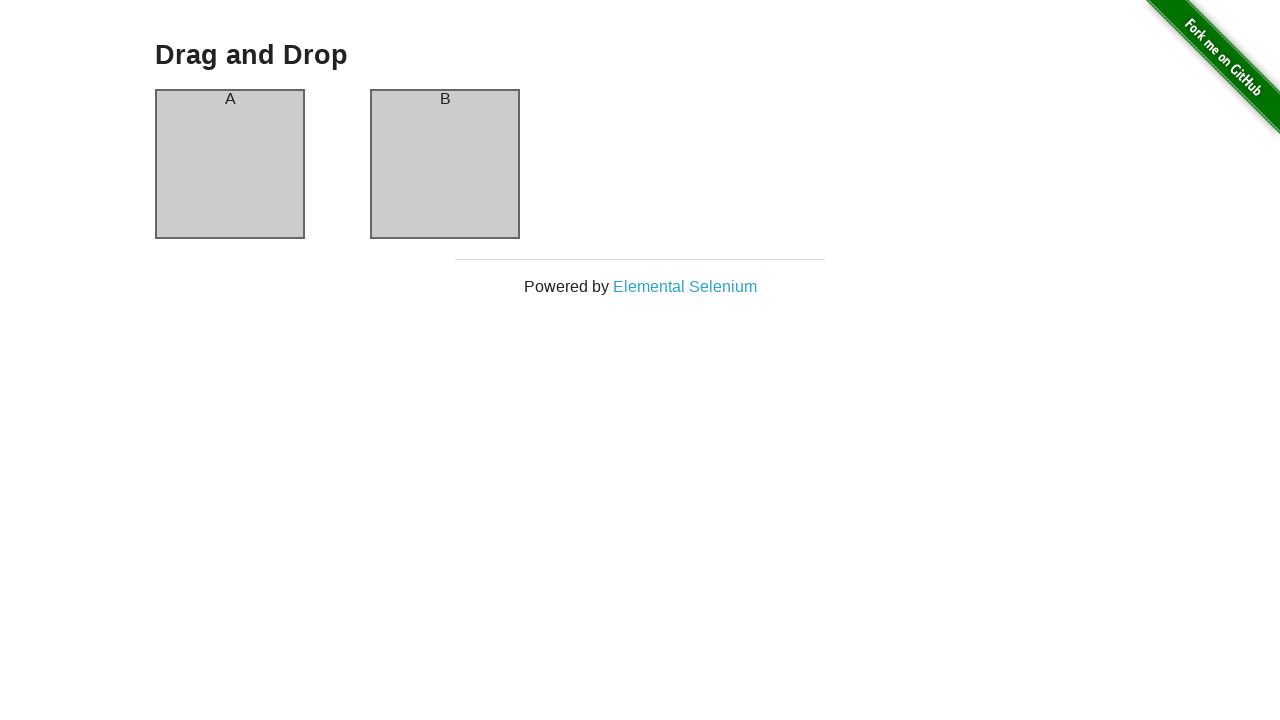

Column B element became visible
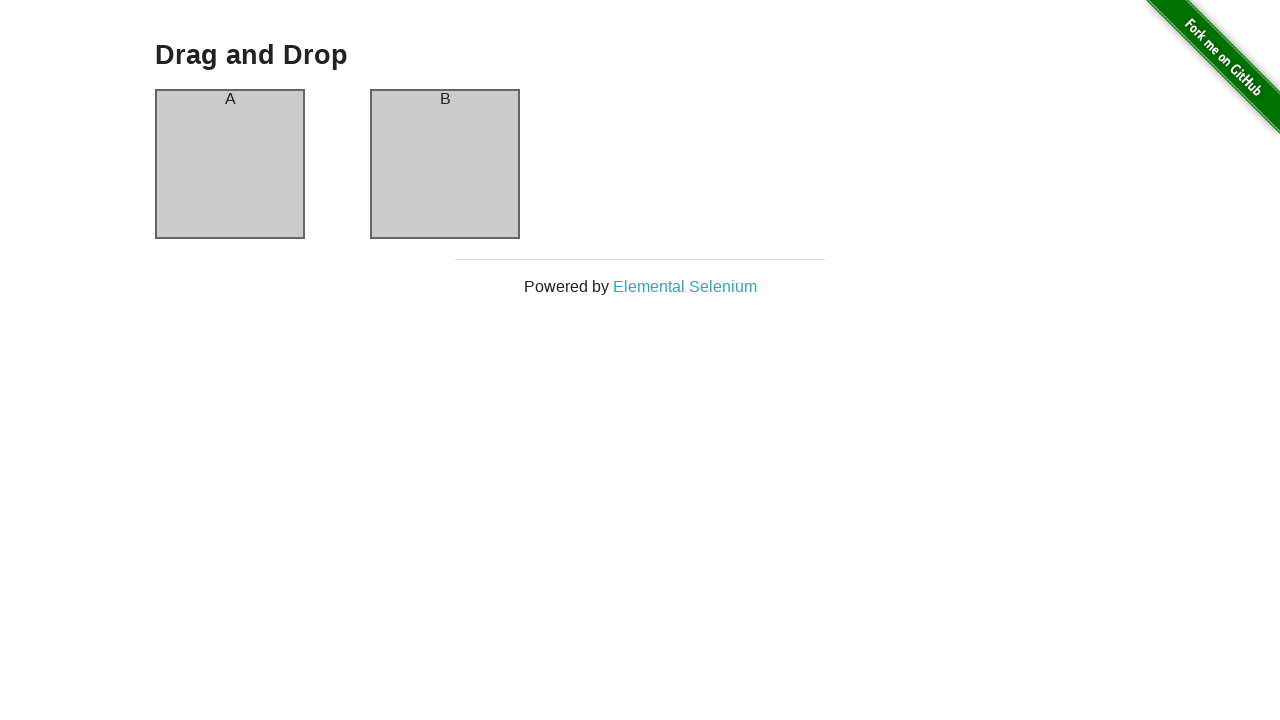

Dragged column B to column A at (230, 164)
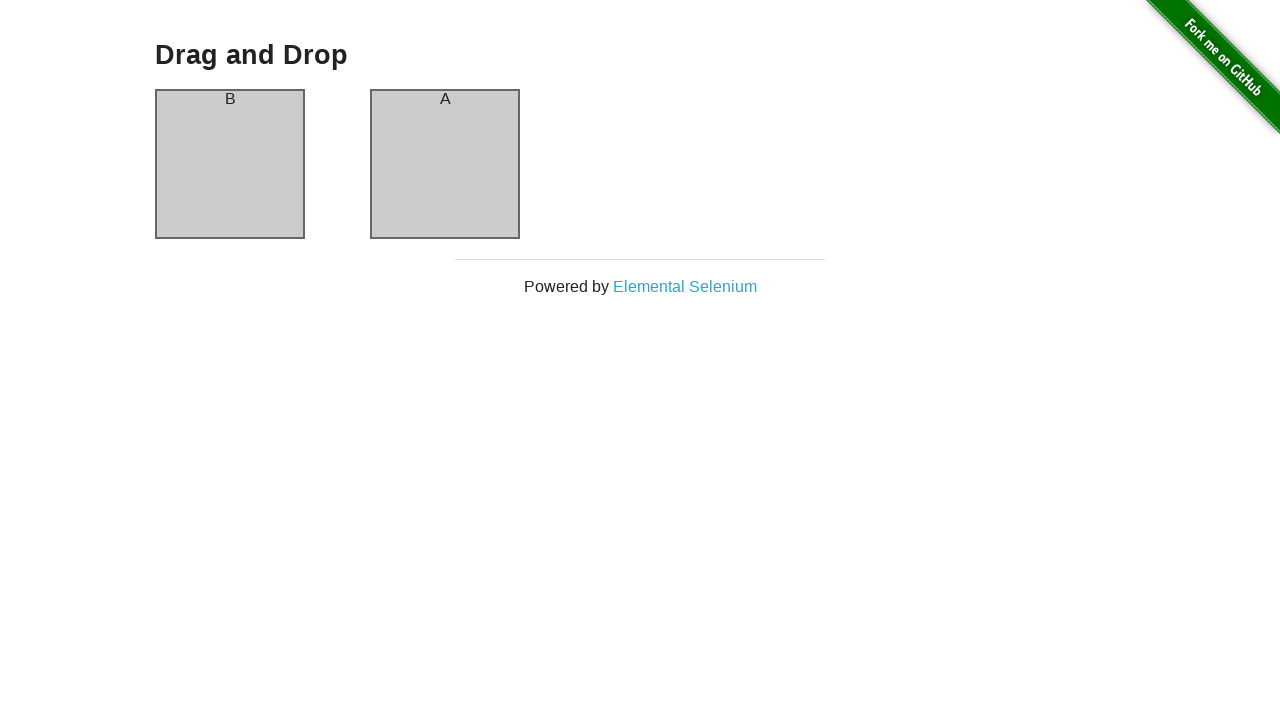

Dragged column A to column B at (445, 164)
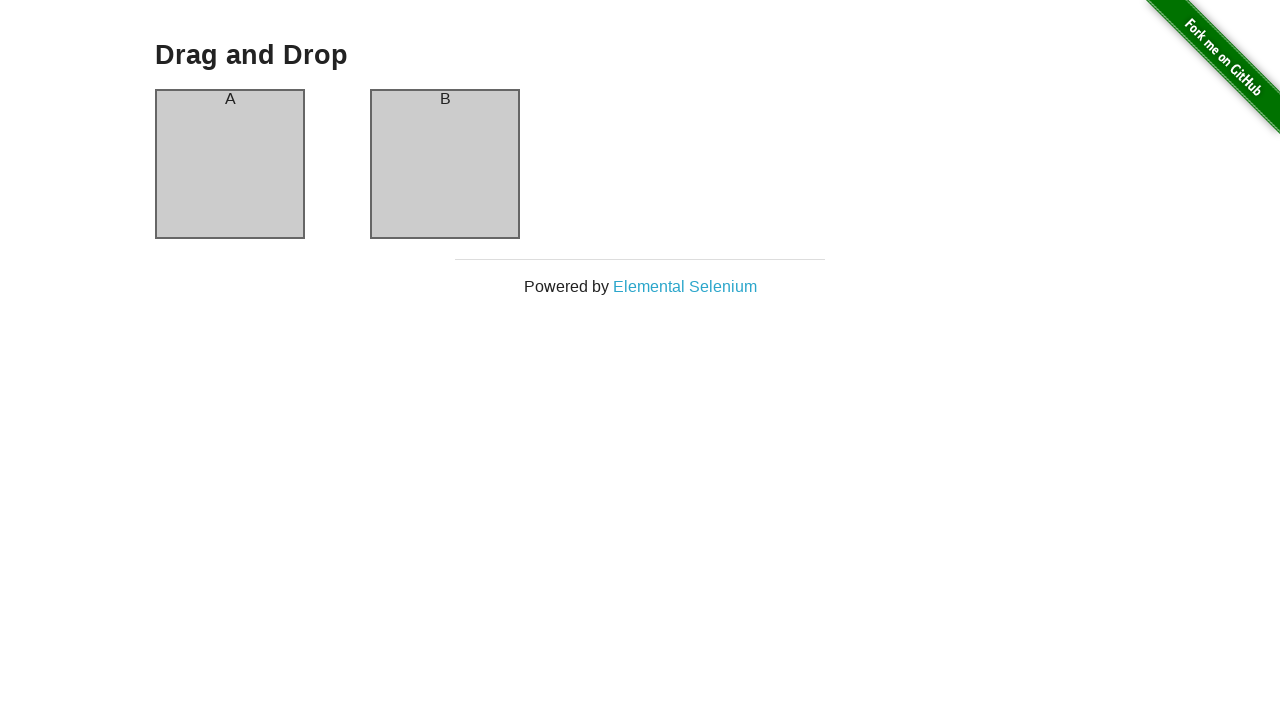

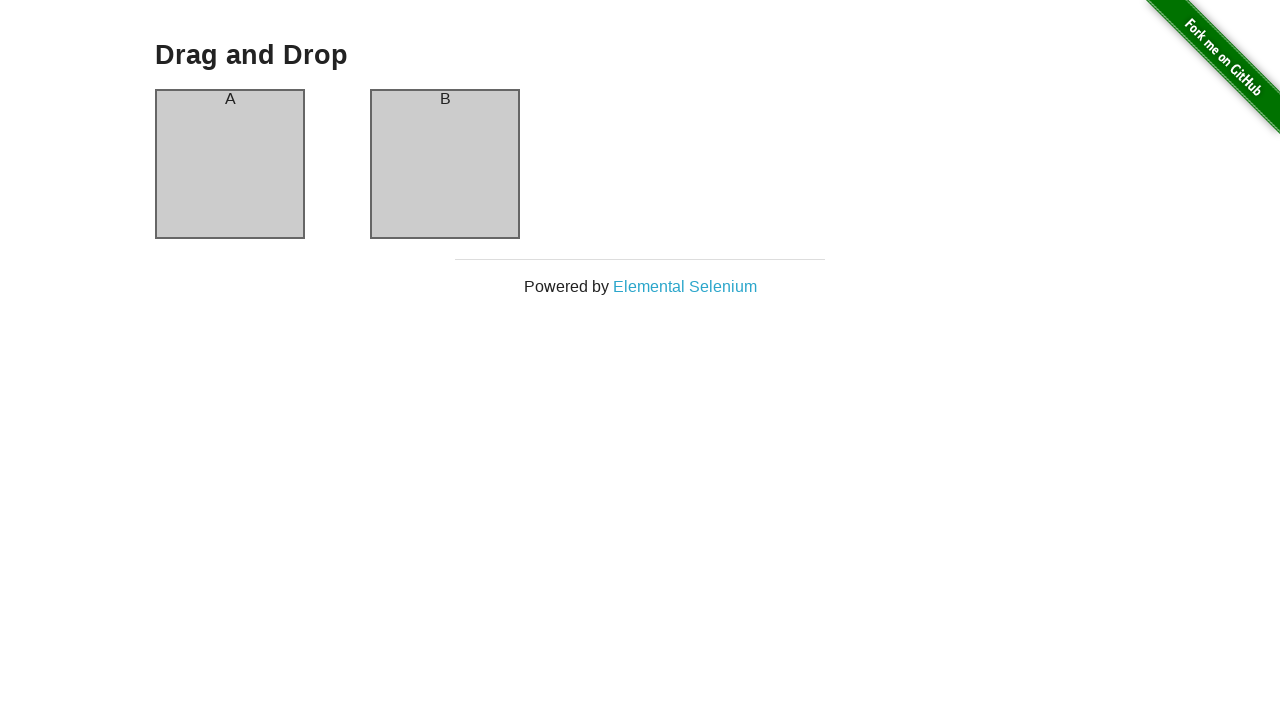